Tests various form elements on a practice automation page including radio buttons, dropdowns, checkboxes, autocomplete suggestions, and alert handling

Starting URL: https://rahulshettyacademy.com/AutomationPractice/

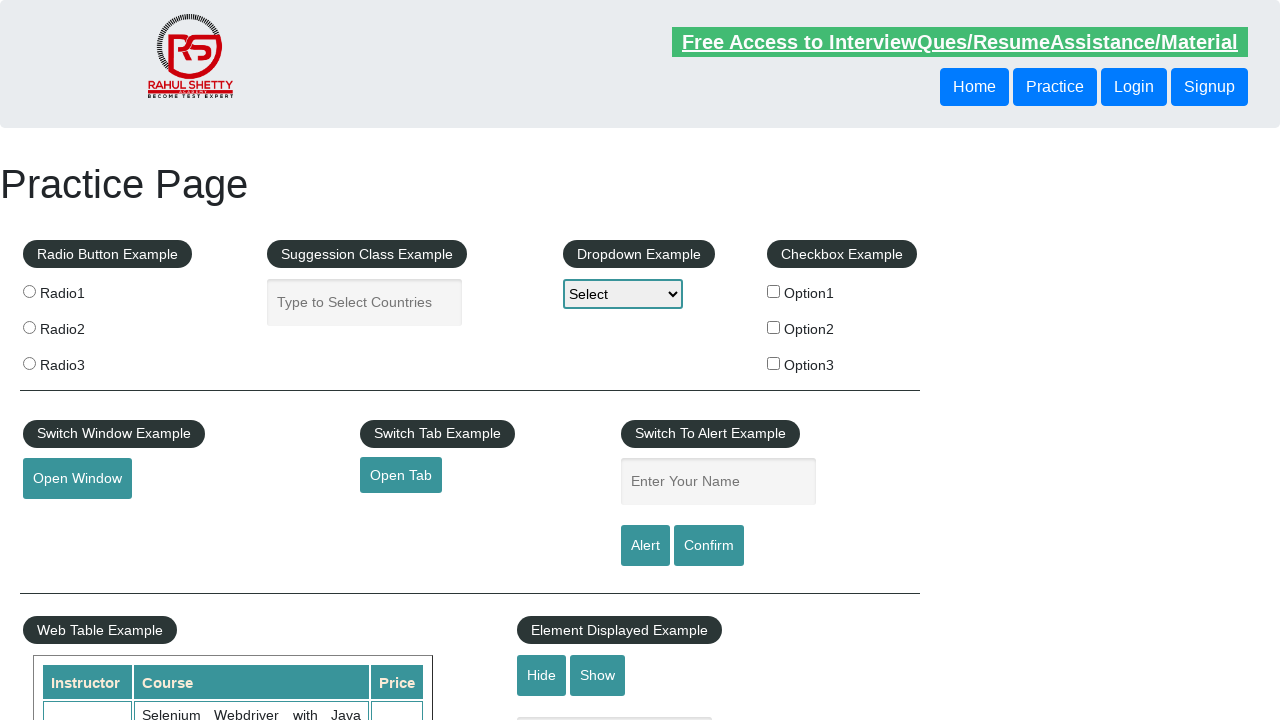

Clicked radio button with value 'radio2' at (29, 327) on input[value='radio2']
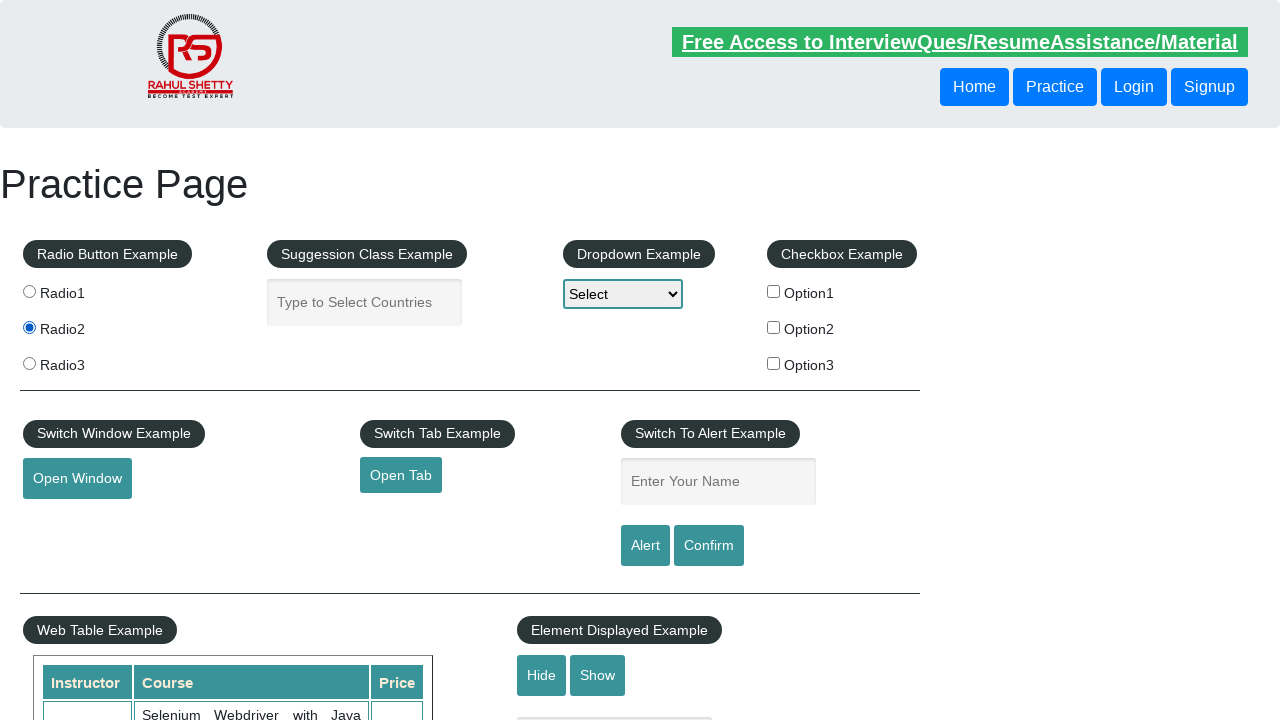

Clicked radio button with value 'radio3' at (29, 363) on input[value='radio3']
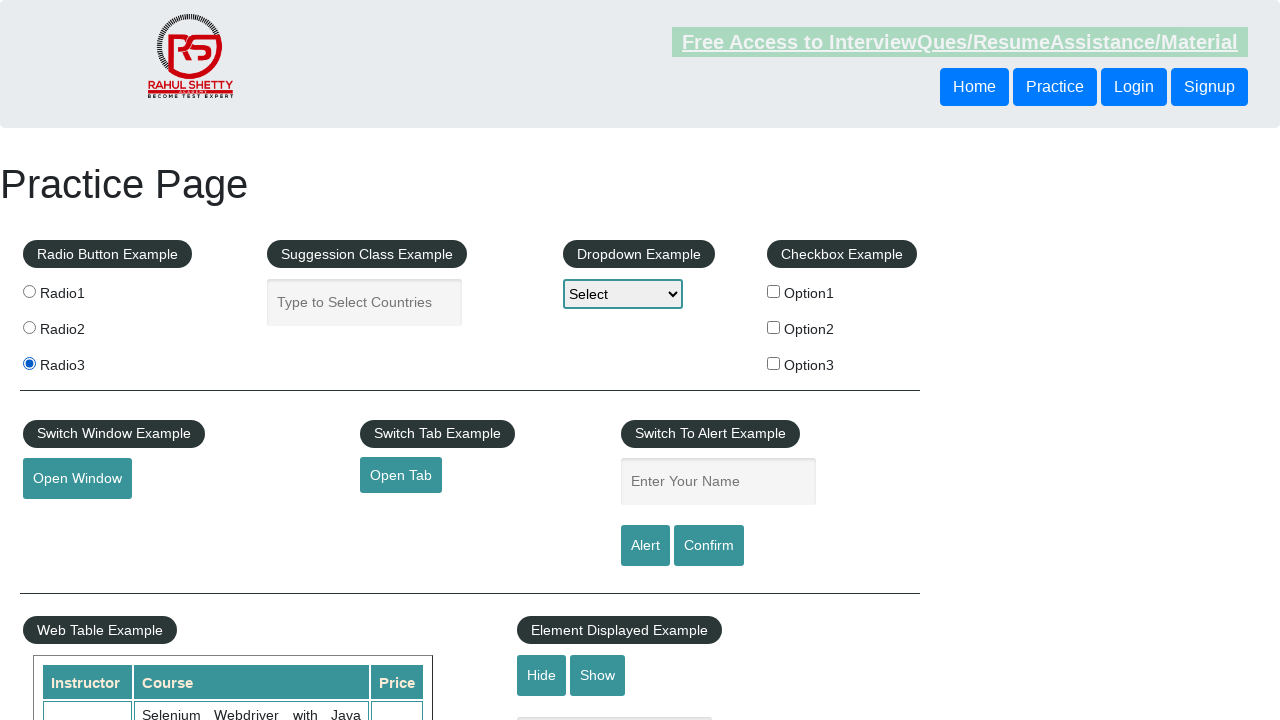

Clicked radio button with value 'radio1' at (29, 291) on input[value='radio1']
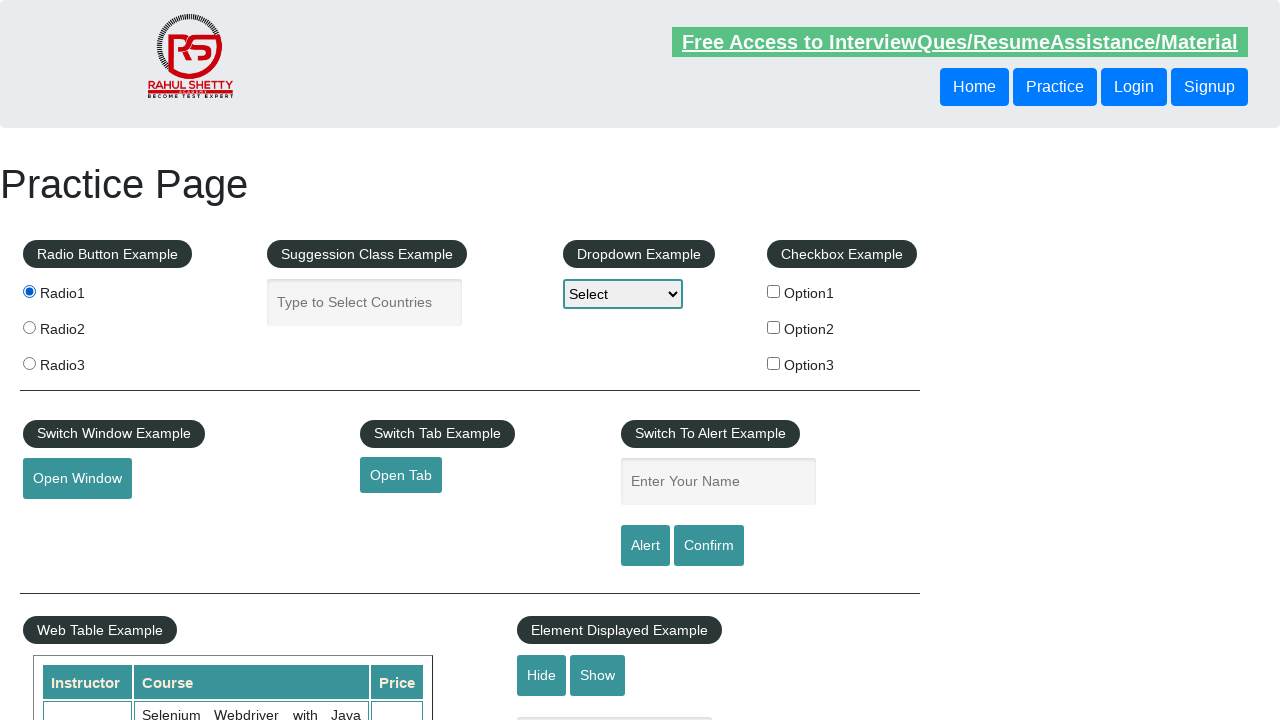

Filled autocomplete field with 'Me' on input[placeholder='Type to Select Countries']
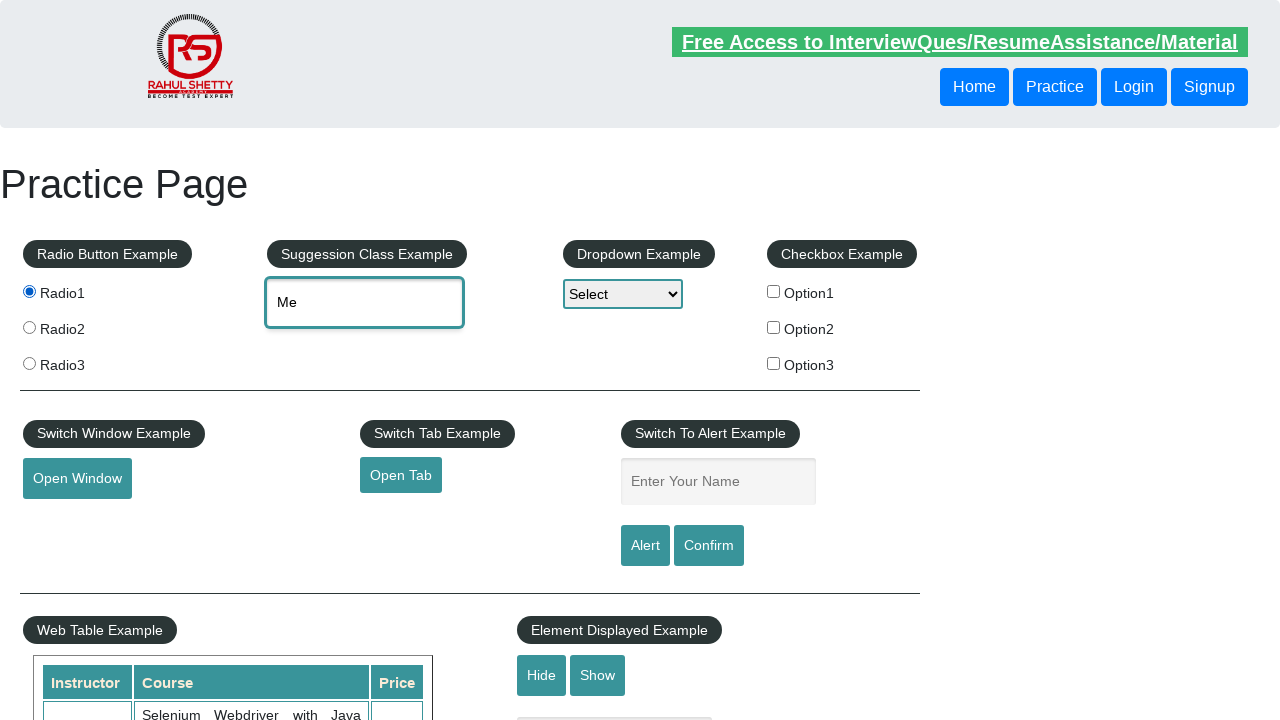

Waited for autocomplete suggestions to appear
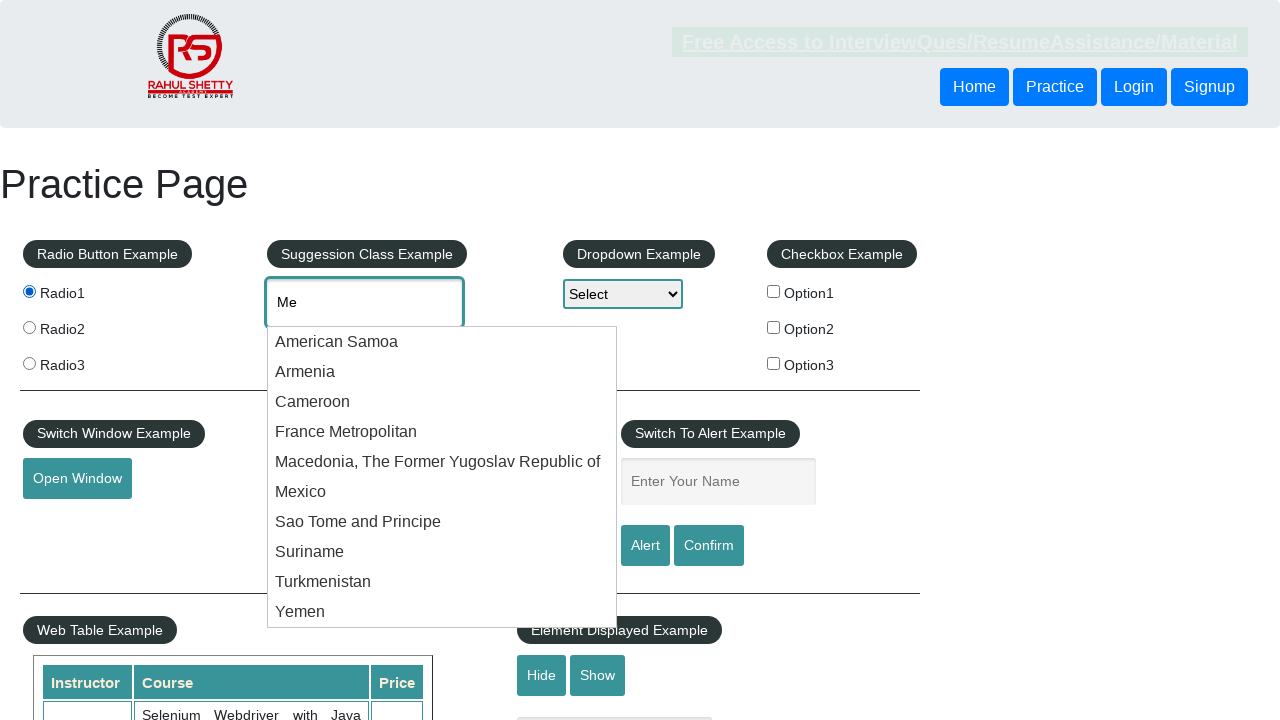

Selected 'Mexico' from autocomplete suggestions at (442, 492) on li.ui-menu-item > div >> nth=5
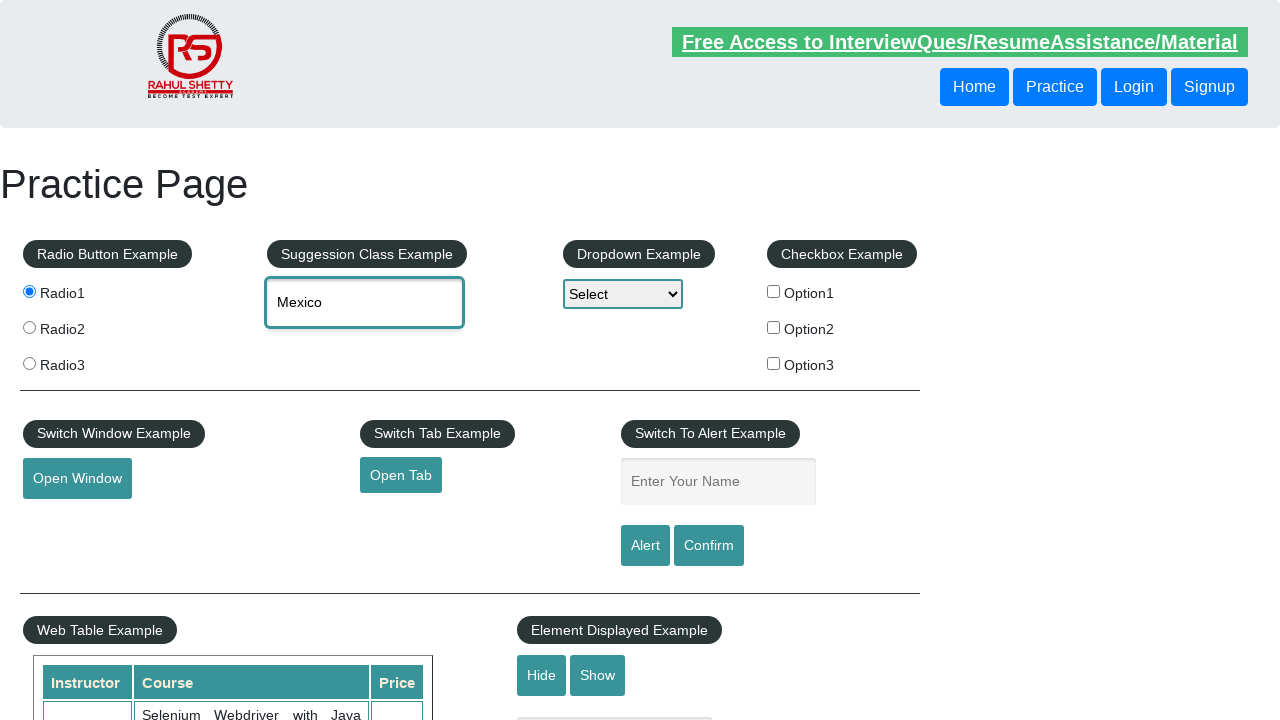

Selected 'option2' from dropdown on #dropdown-class-example
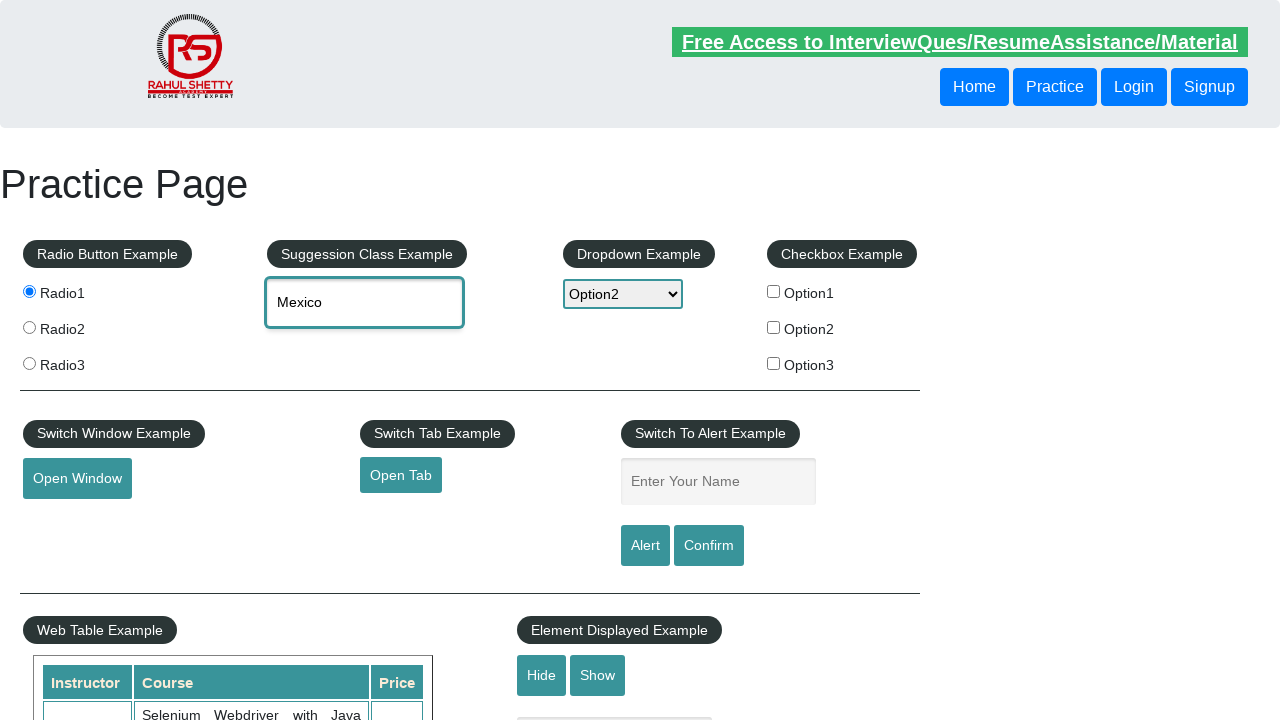

Selected 'option3' from dropdown on #dropdown-class-example
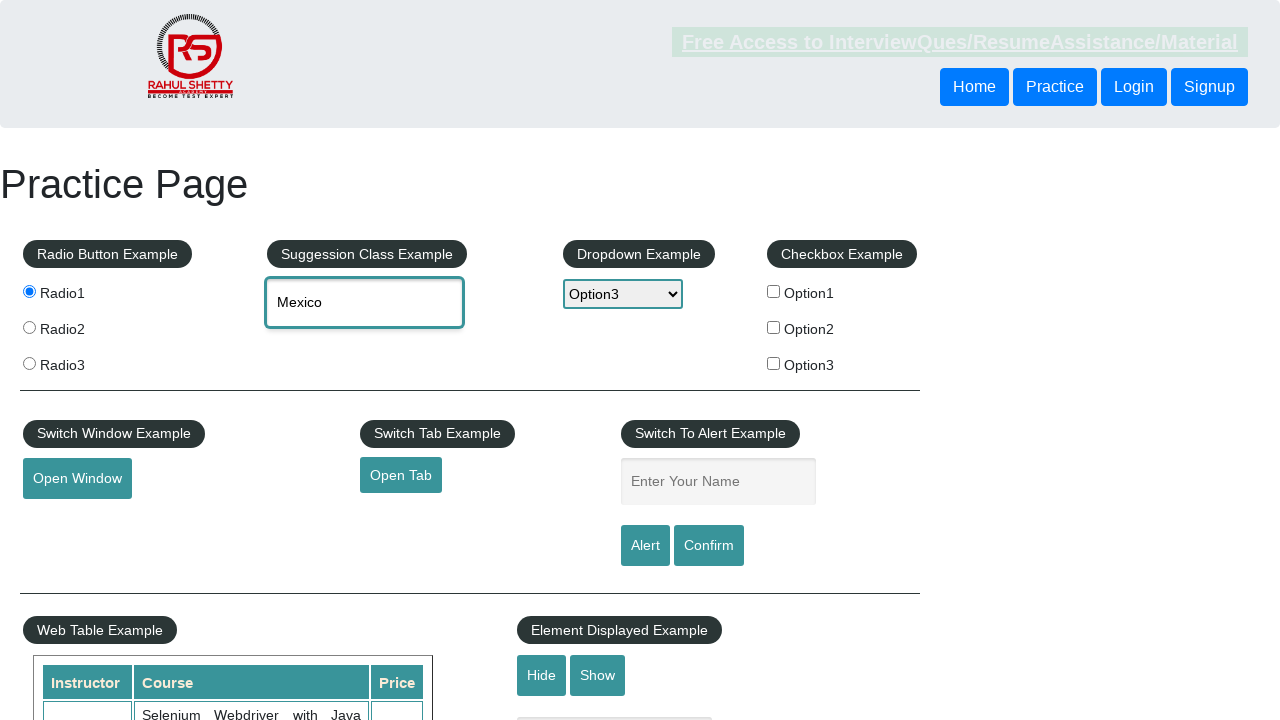

Clicked checkbox with value 'option1' at (774, 291) on input[type='checkbox'] >> nth=0
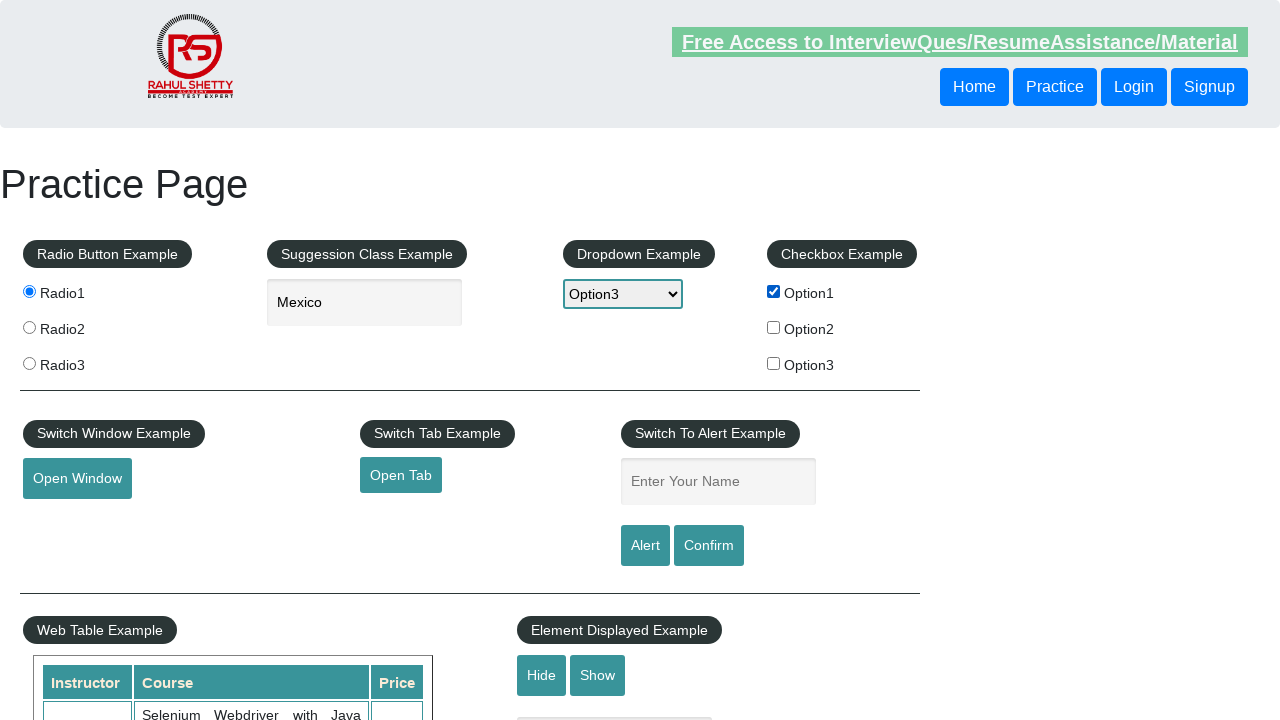

Clicked checkbox with value 'option2' at (774, 327) on input[type='checkbox'] >> nth=1
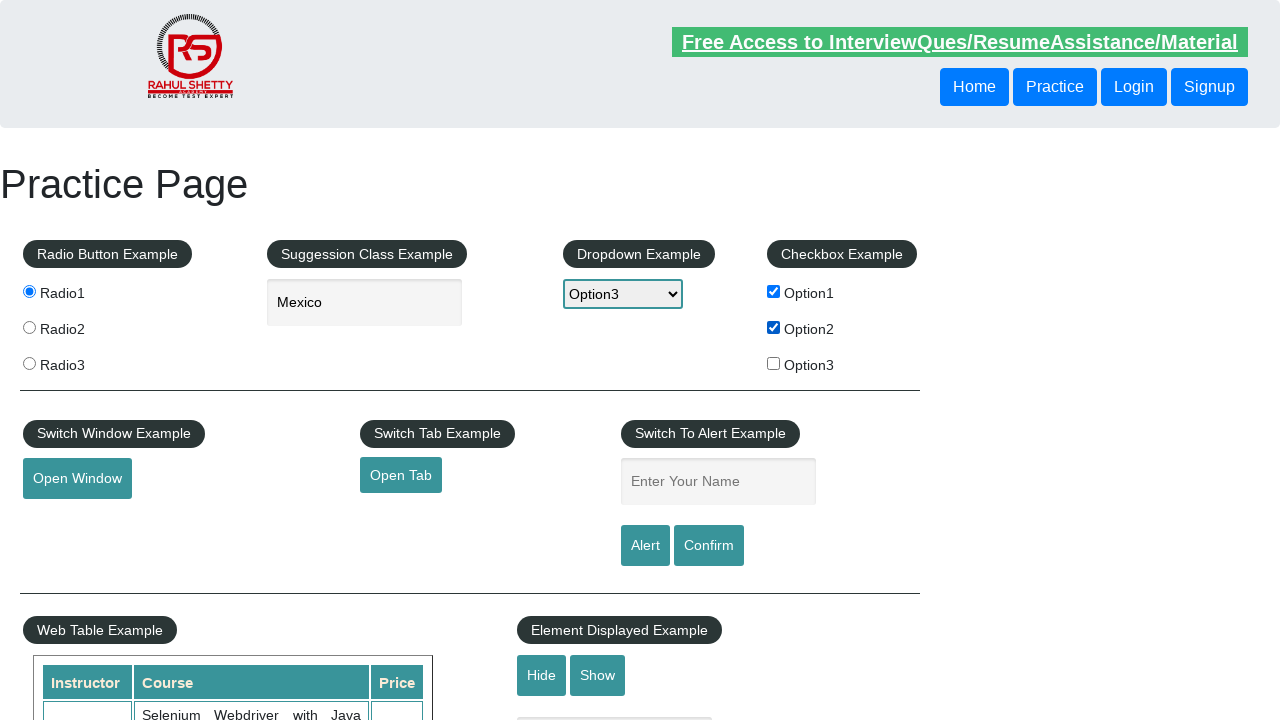

Filled name field with 'Stori Card' on #name
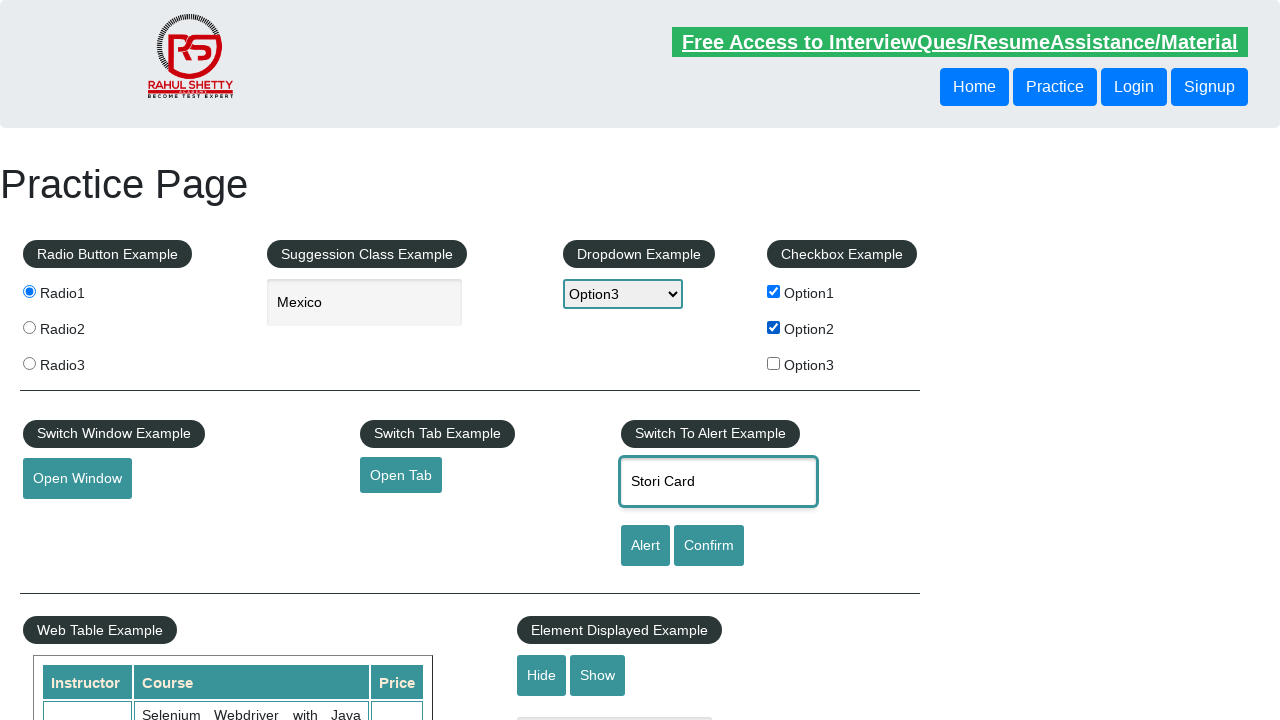

Set up alert dialog handler to accept alerts
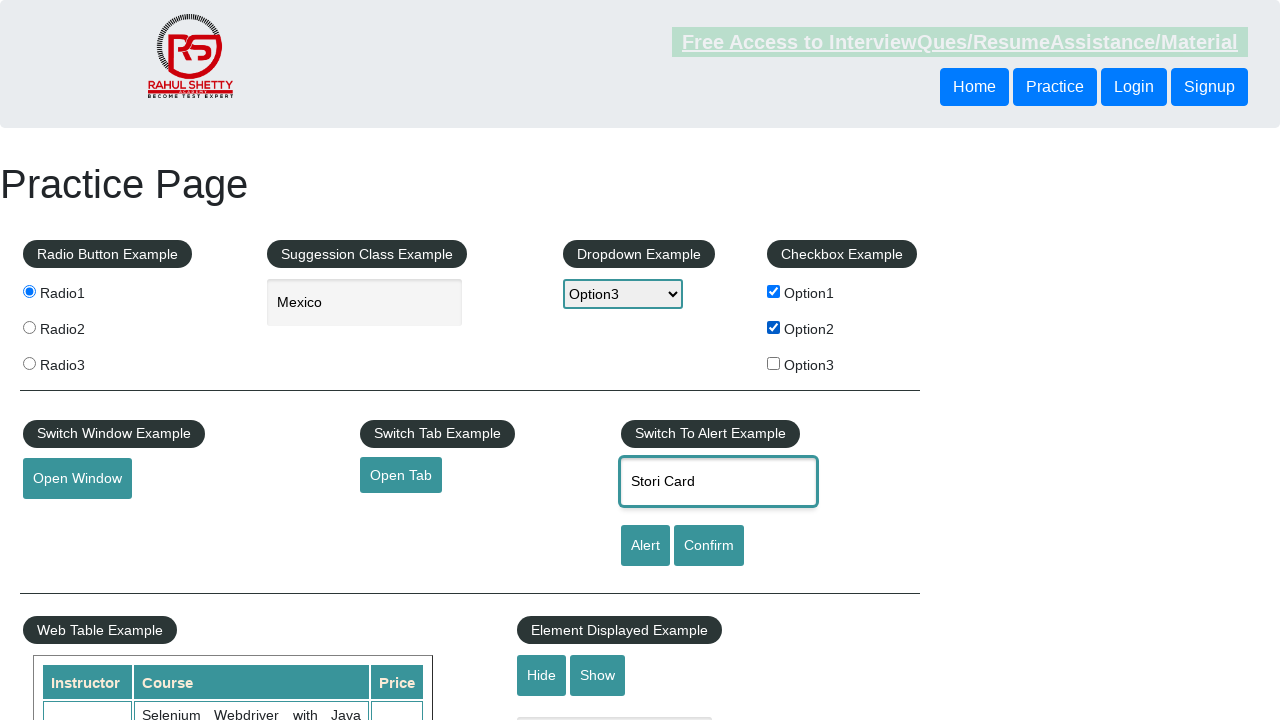

Clicked Alert button and accepted the alert dialog at (645, 546) on input[value='Alert']
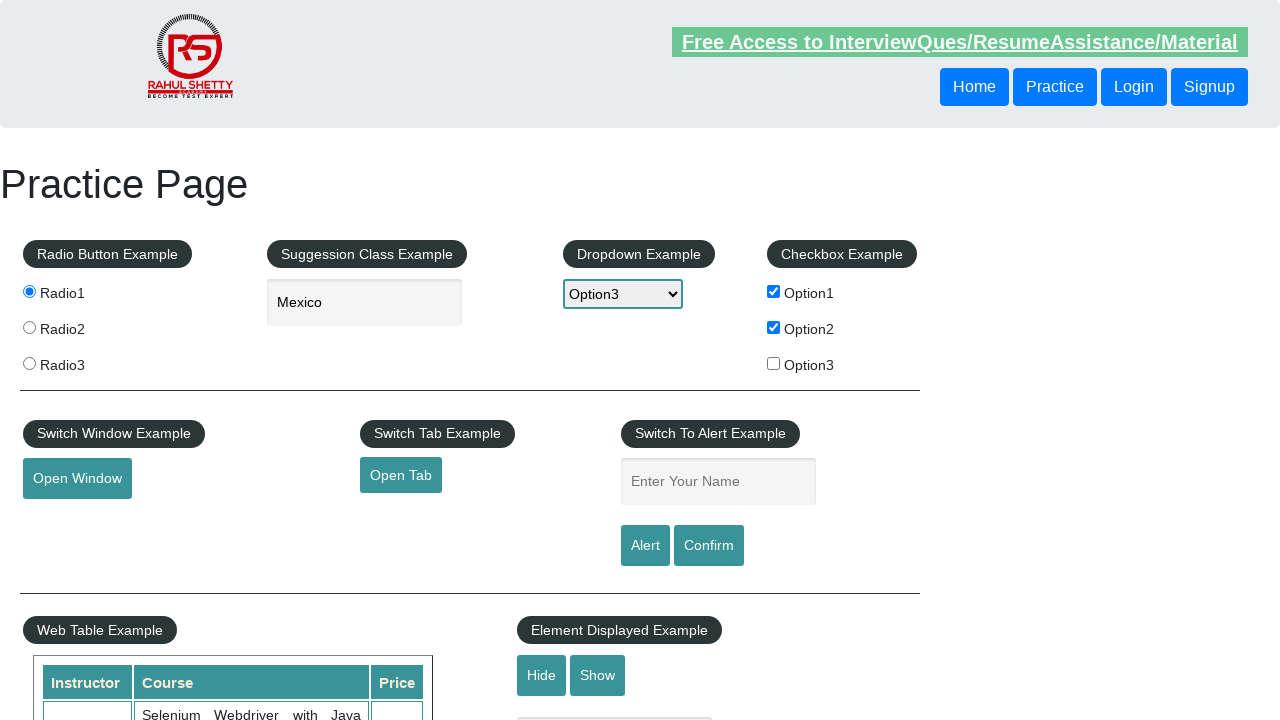

Checked visibility of 'displayed-text' element
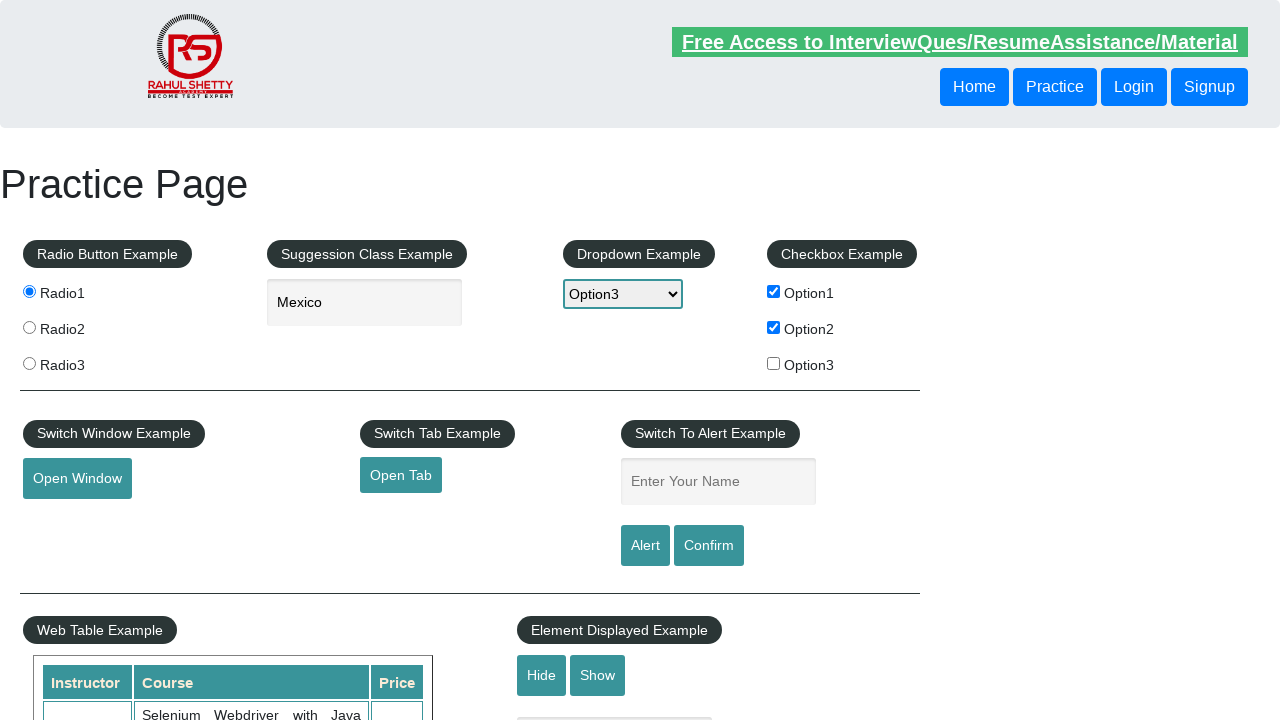

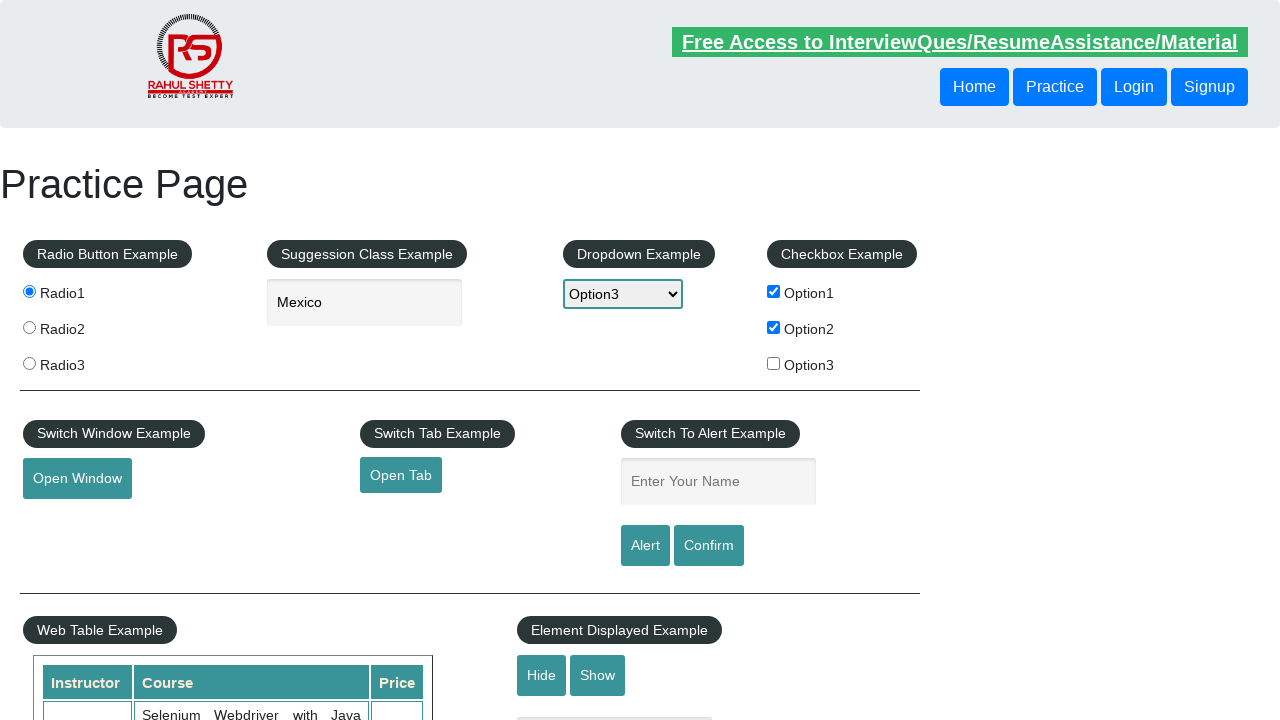